Opens a new window by clicking a link and switches to it

Starting URL: https://the-internet.herokuapp.com/windows

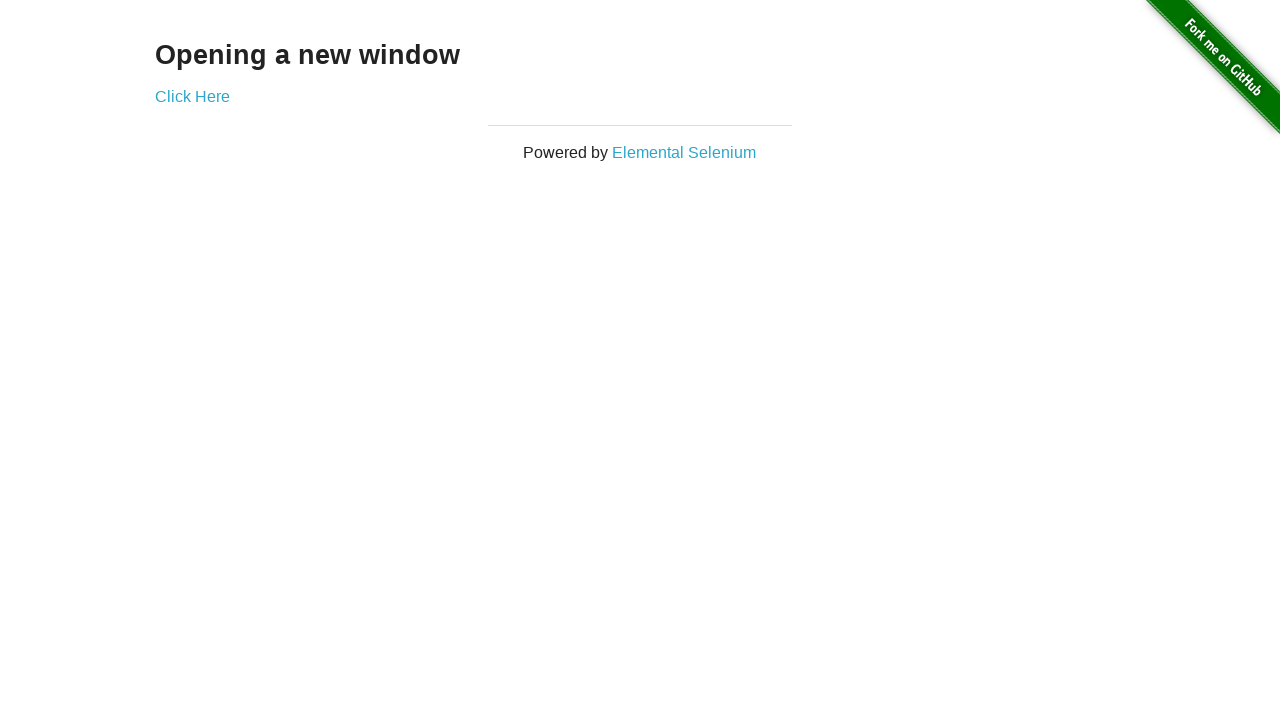

Clicked 'Click Here' link to open new window at (192, 96) on text=Click Here
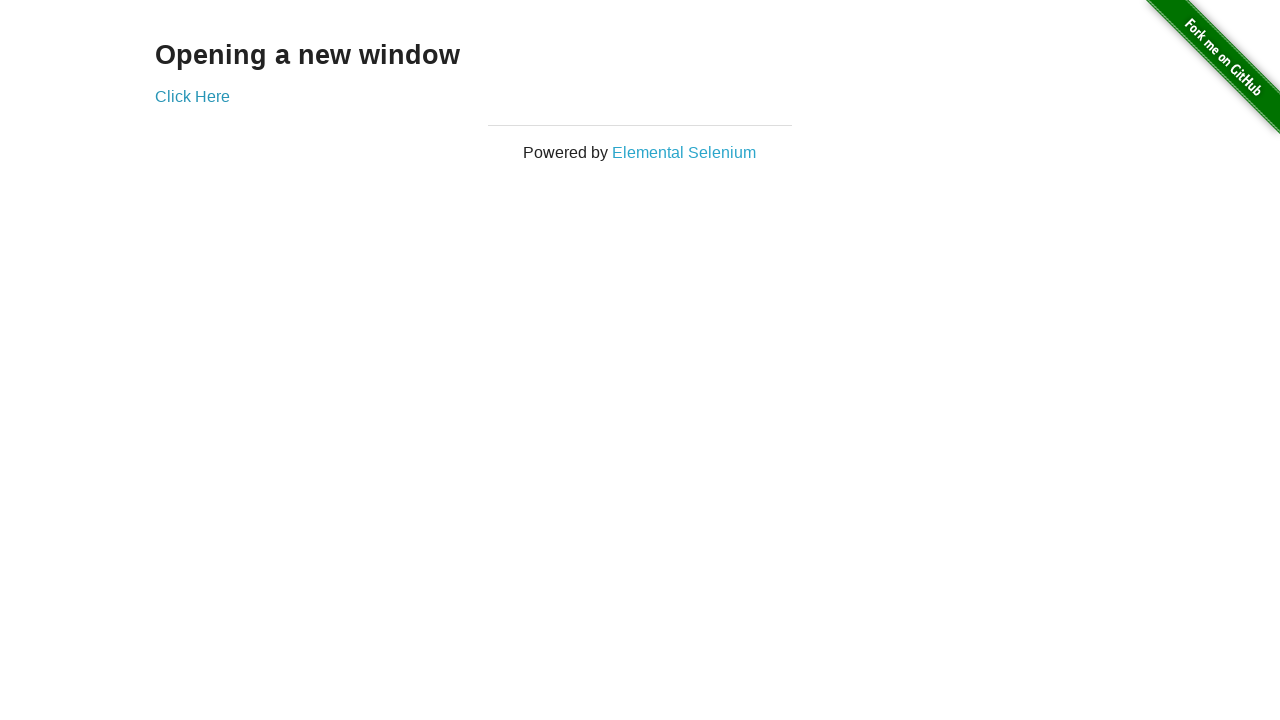

Captured new window page object
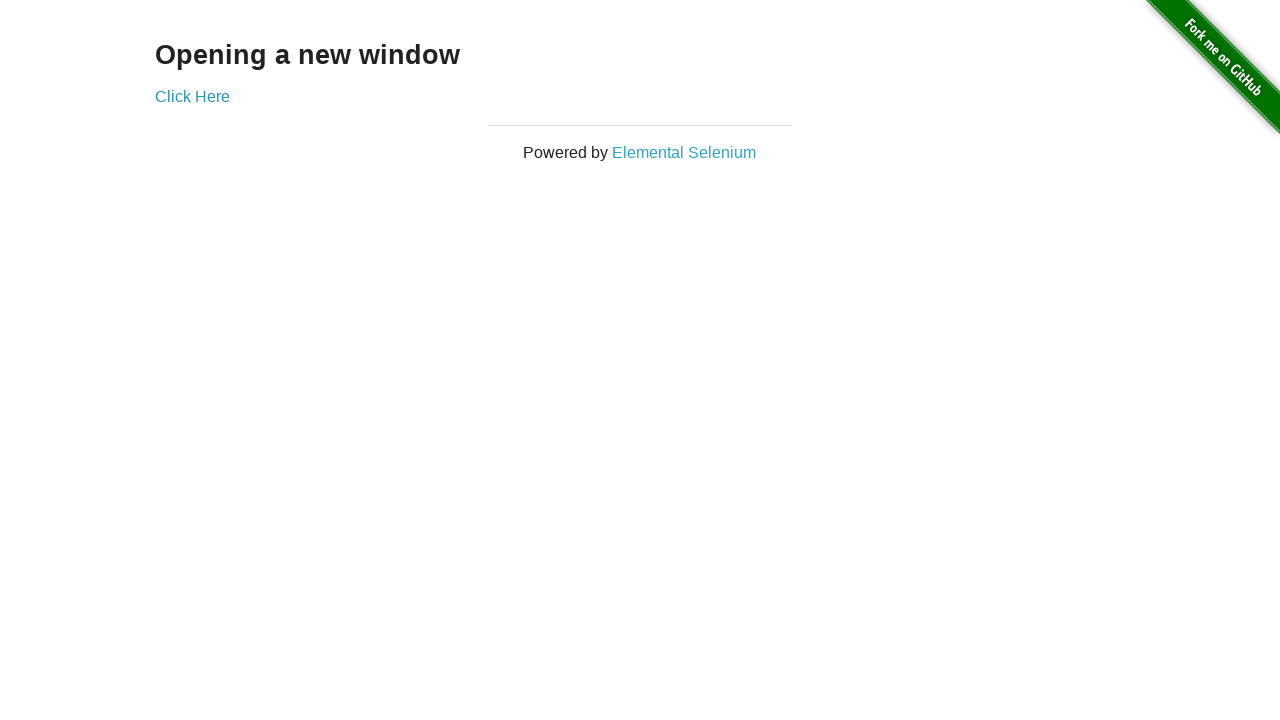

New window loaded completely
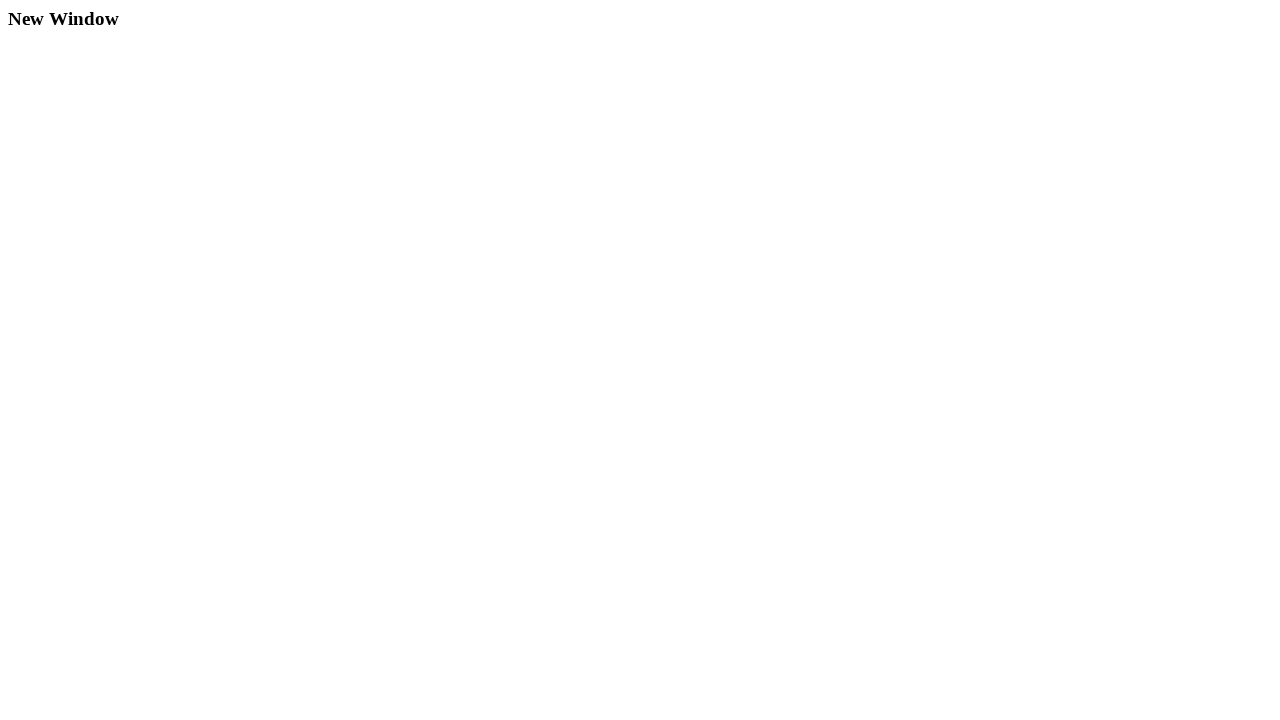

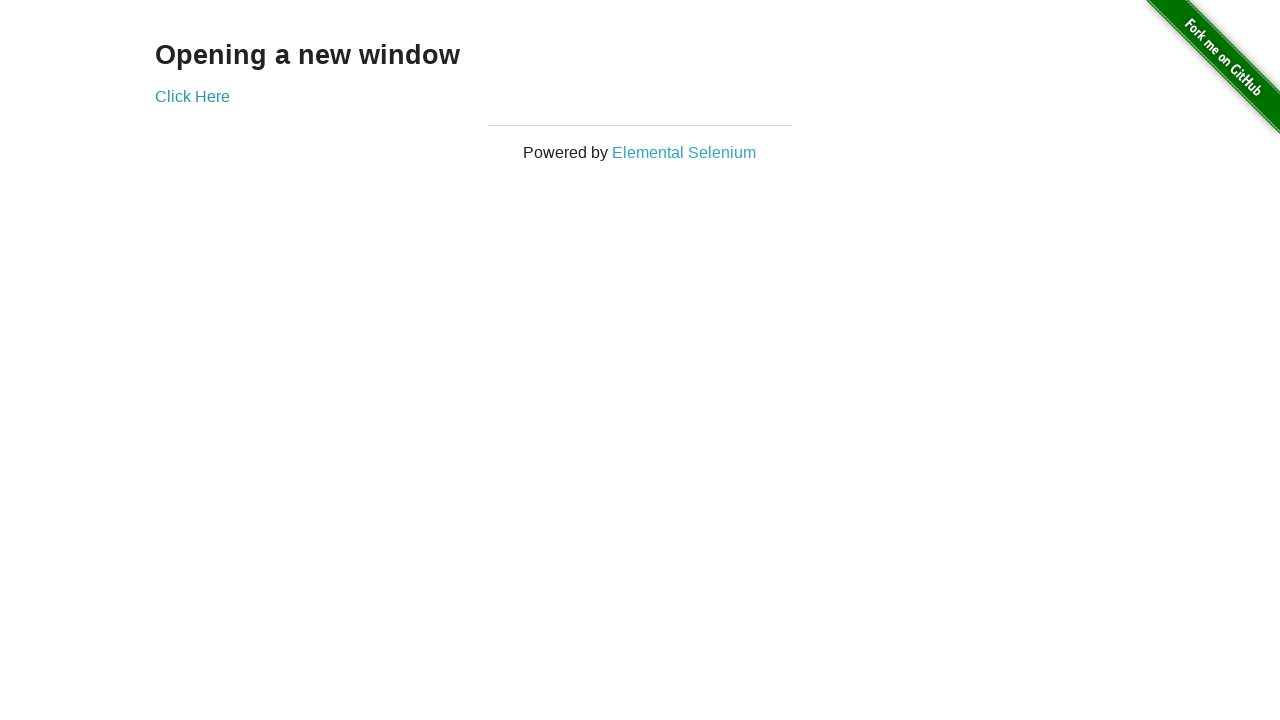